Clicks on the login tab in the authentication form and verifies the username field is displayed

Starting URL: https://b2c.passport.rt.ru/account_b2c/page

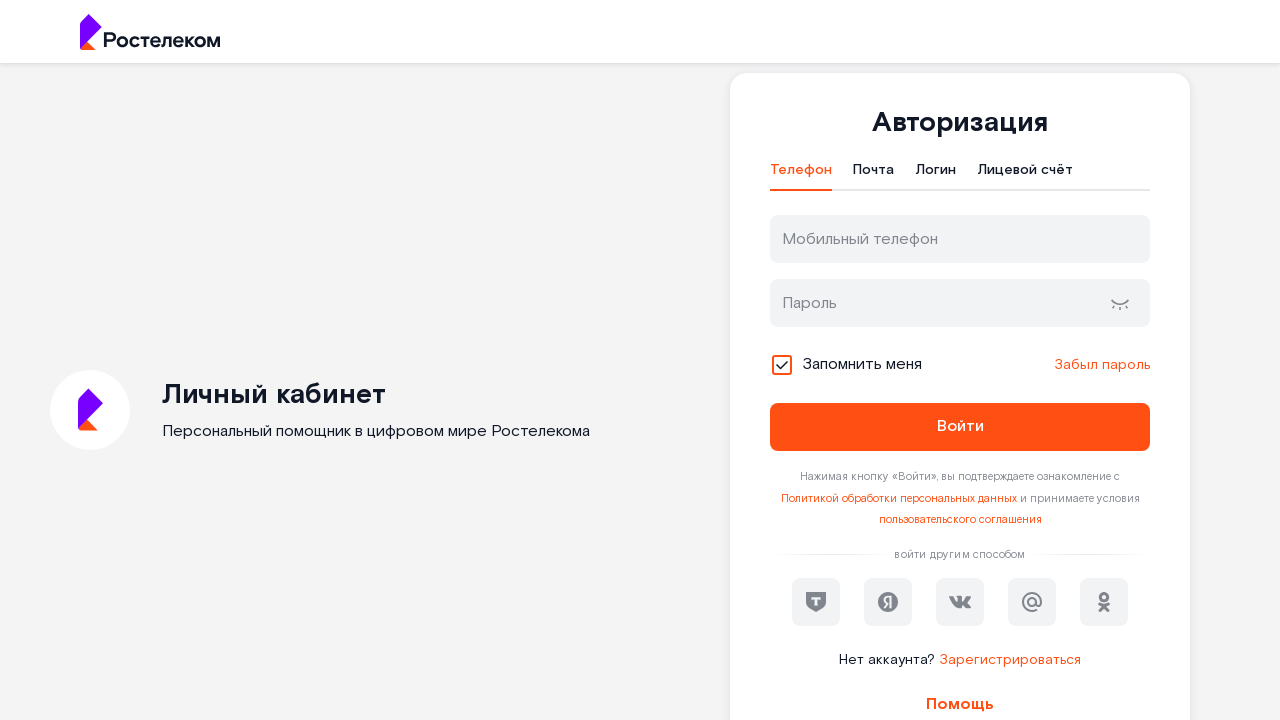

Clicked on the login tab in the authentication form at (936, 175) on xpath=//*[@id="t-btn-tab-login"]
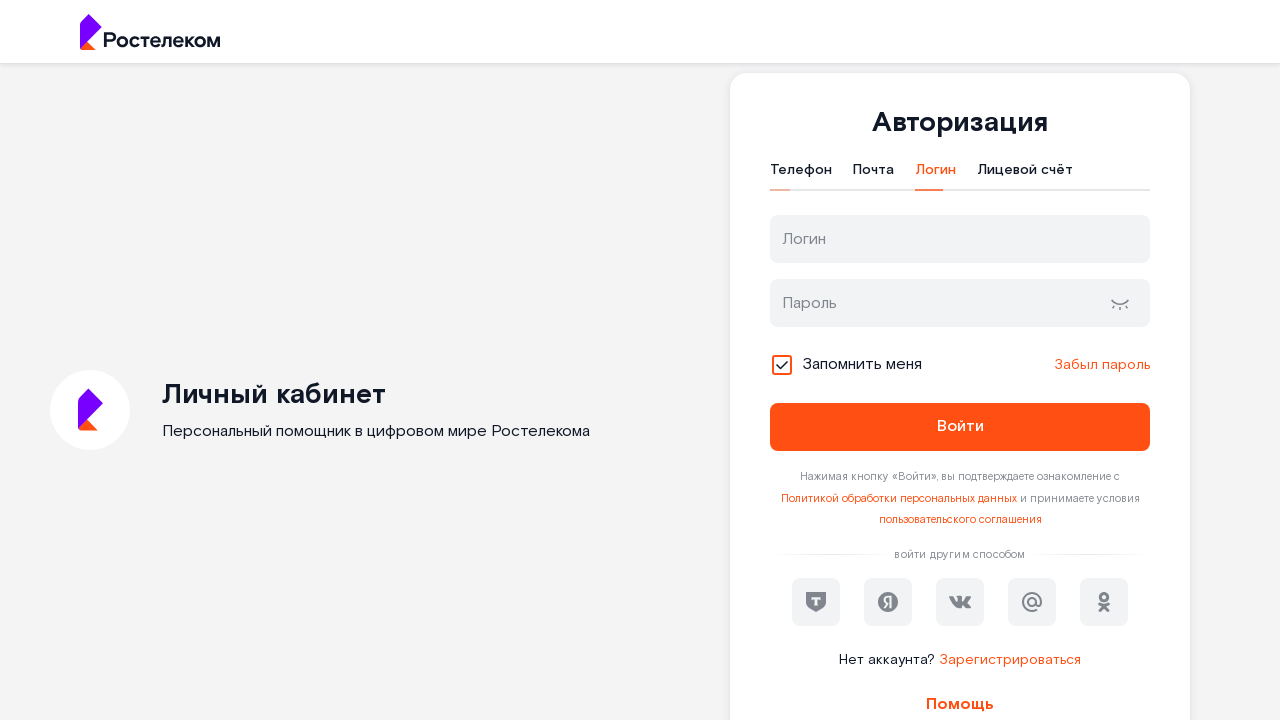

Username field is displayed and ready for input
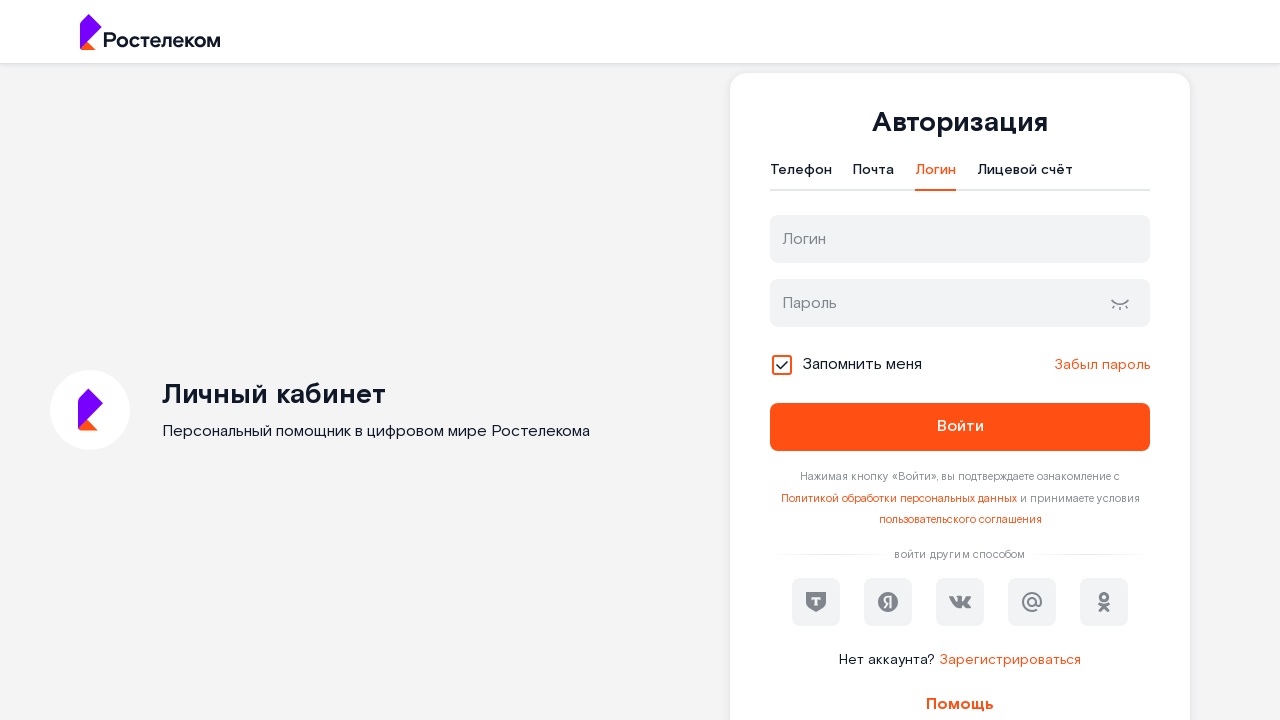

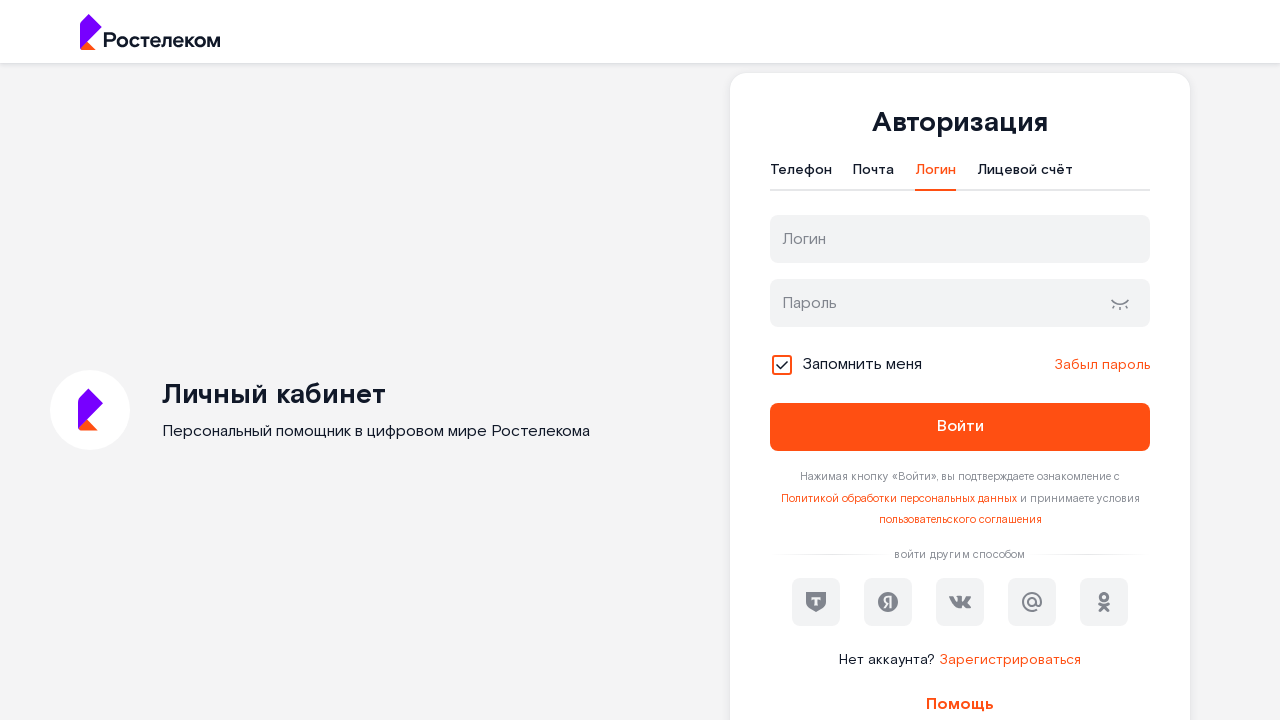